Tests entering text into a name field using JavaScript executor on a test automation practice page

Starting URL: https://testautomationpractice.blogspot.com/

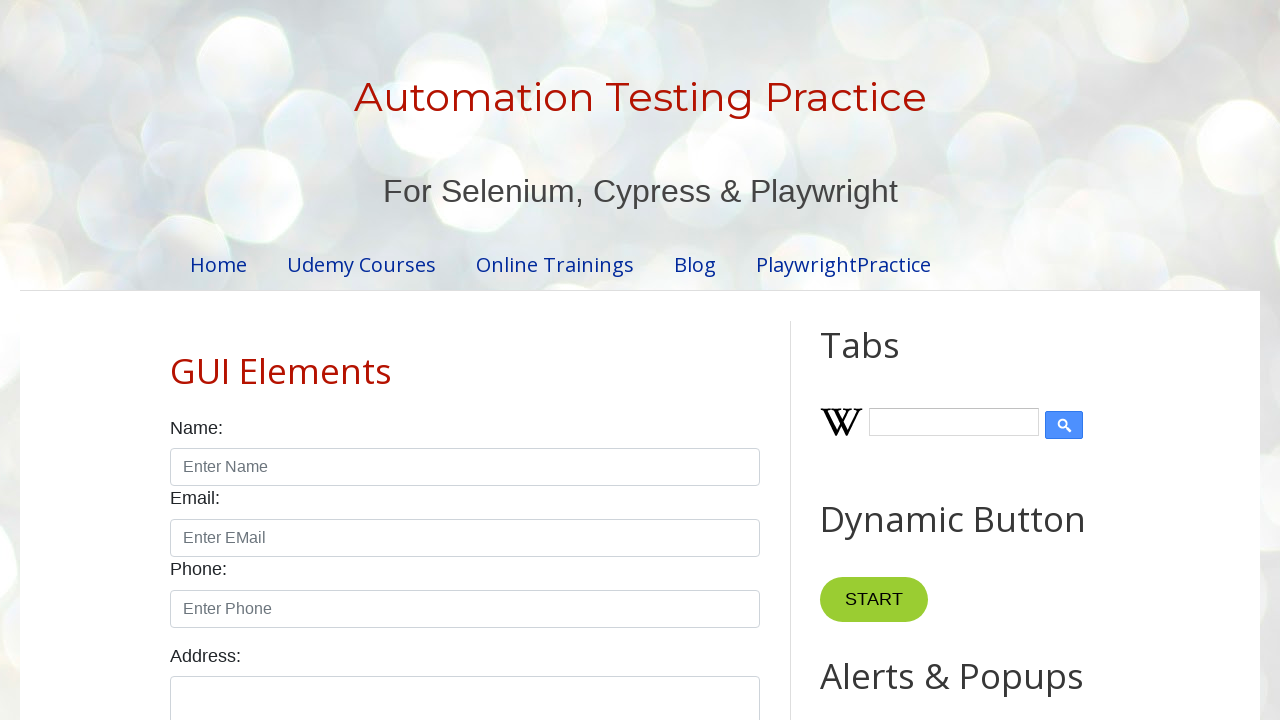

Entered 'John Player' into the name field using JavaScript executor on #name
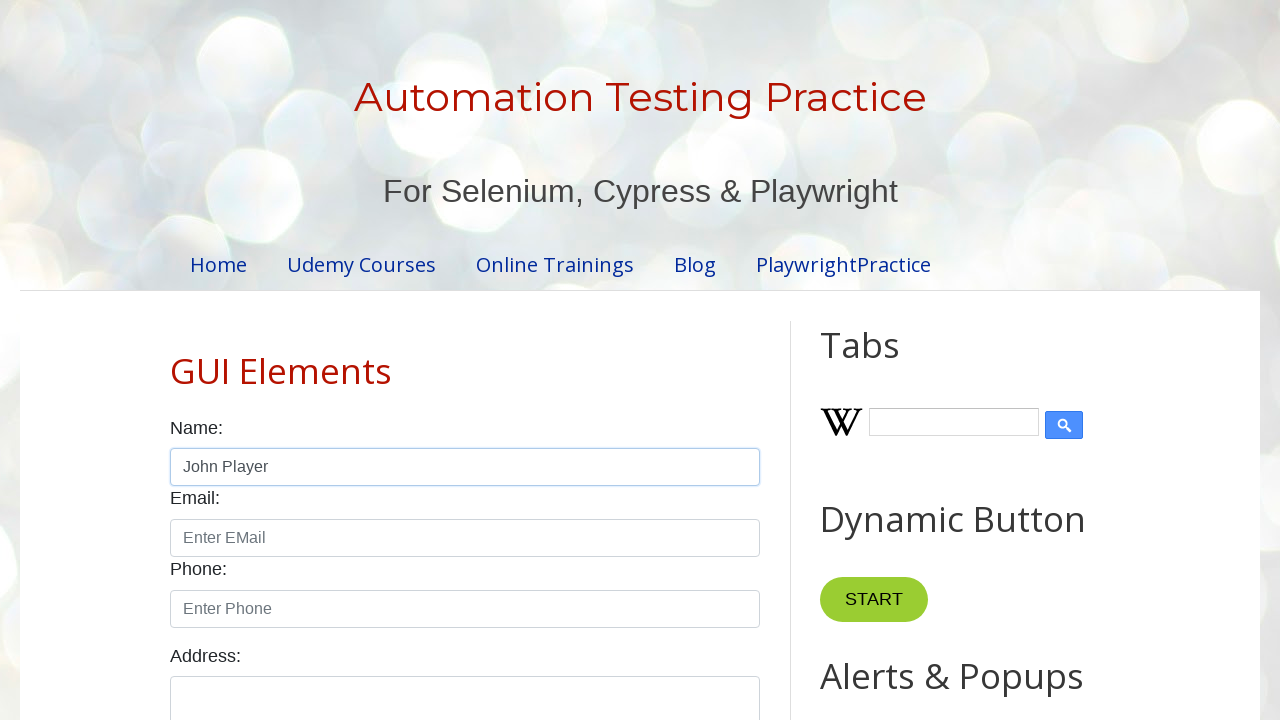

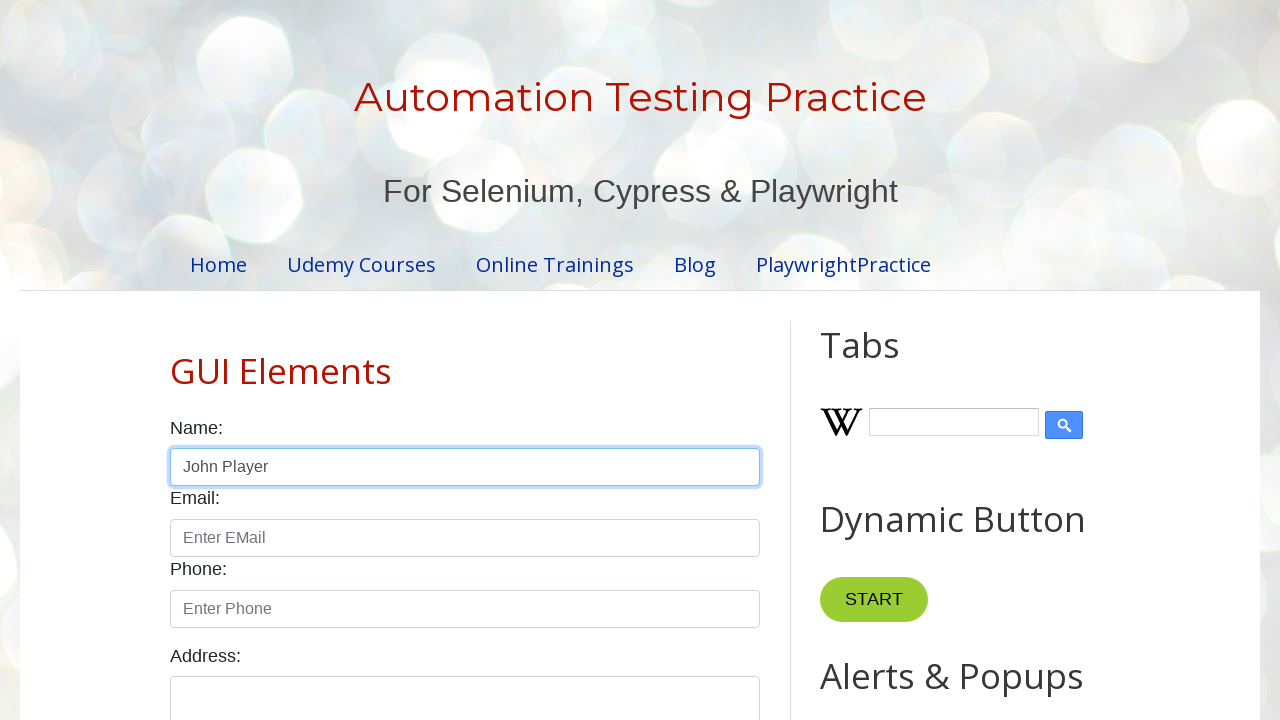